Tests element enable/disable states on a basic form page by checking and interacting with various form elements

Starting URL: https://automationfc.github.io/basic-form/index.html

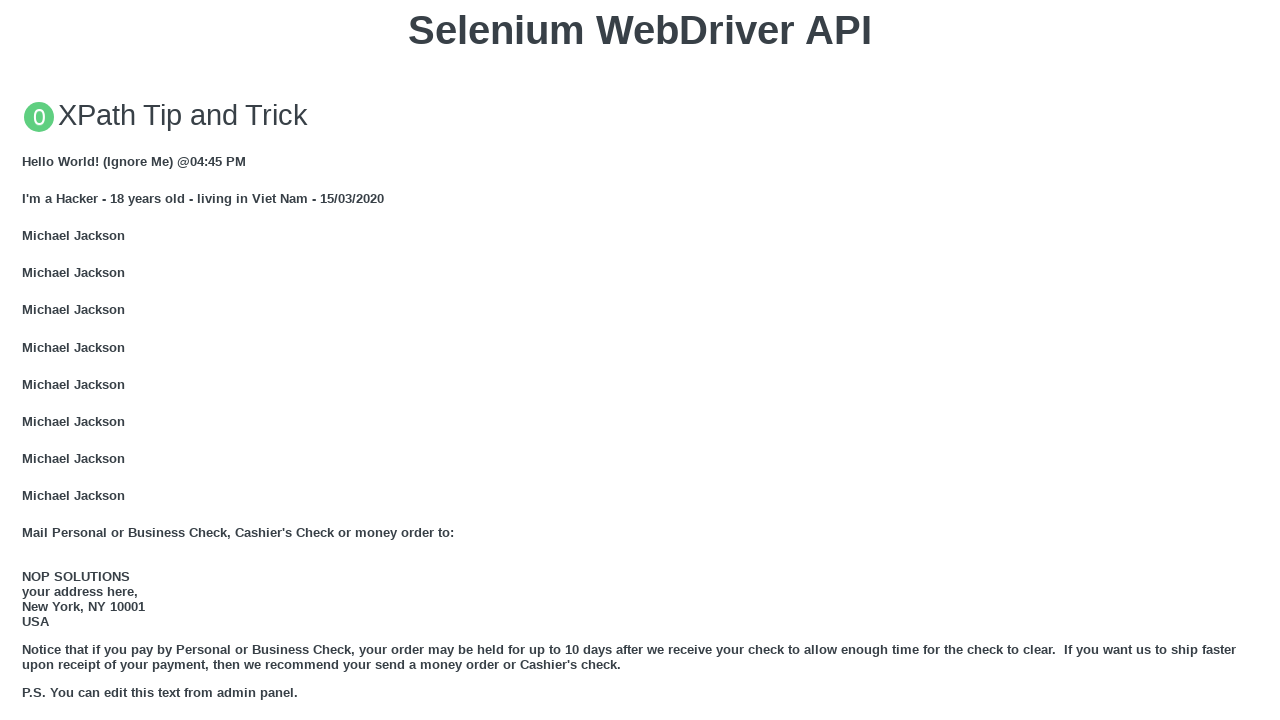

Email textbox is enabled and filled with 'Automation Testing' on #mail
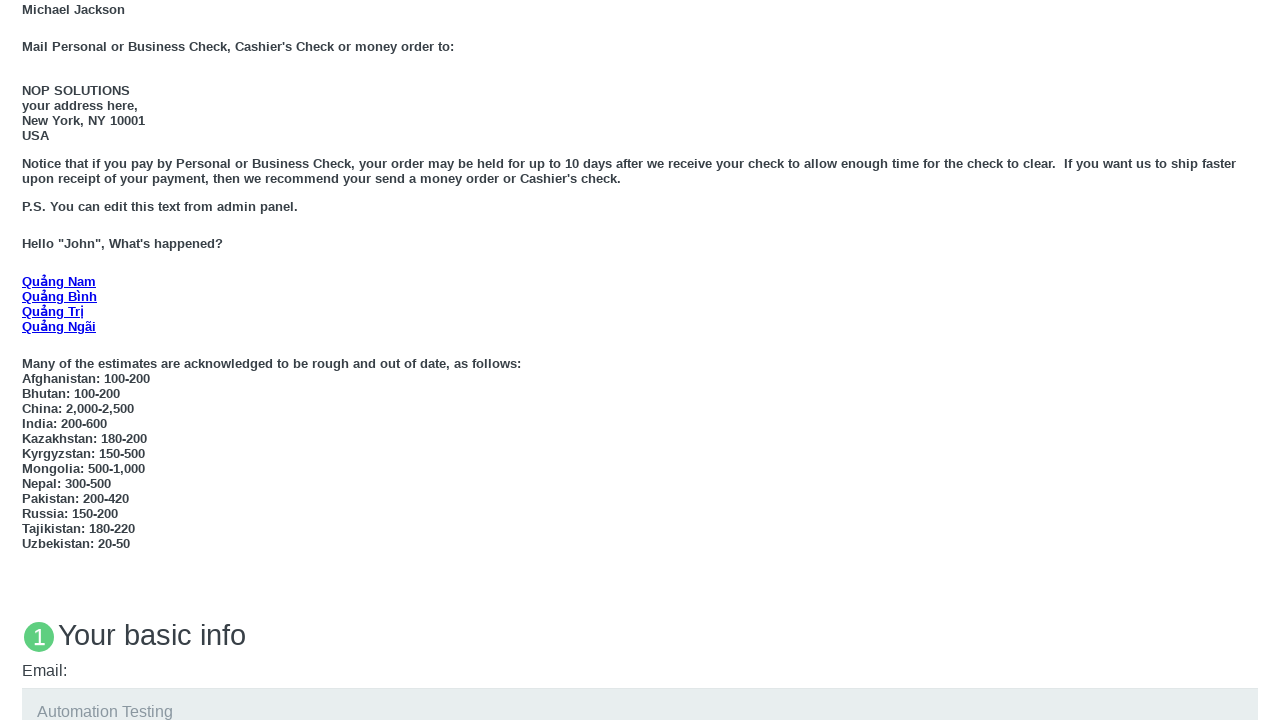

Age under 18 radio button is enabled and clicked at (28, 360) on #under_18
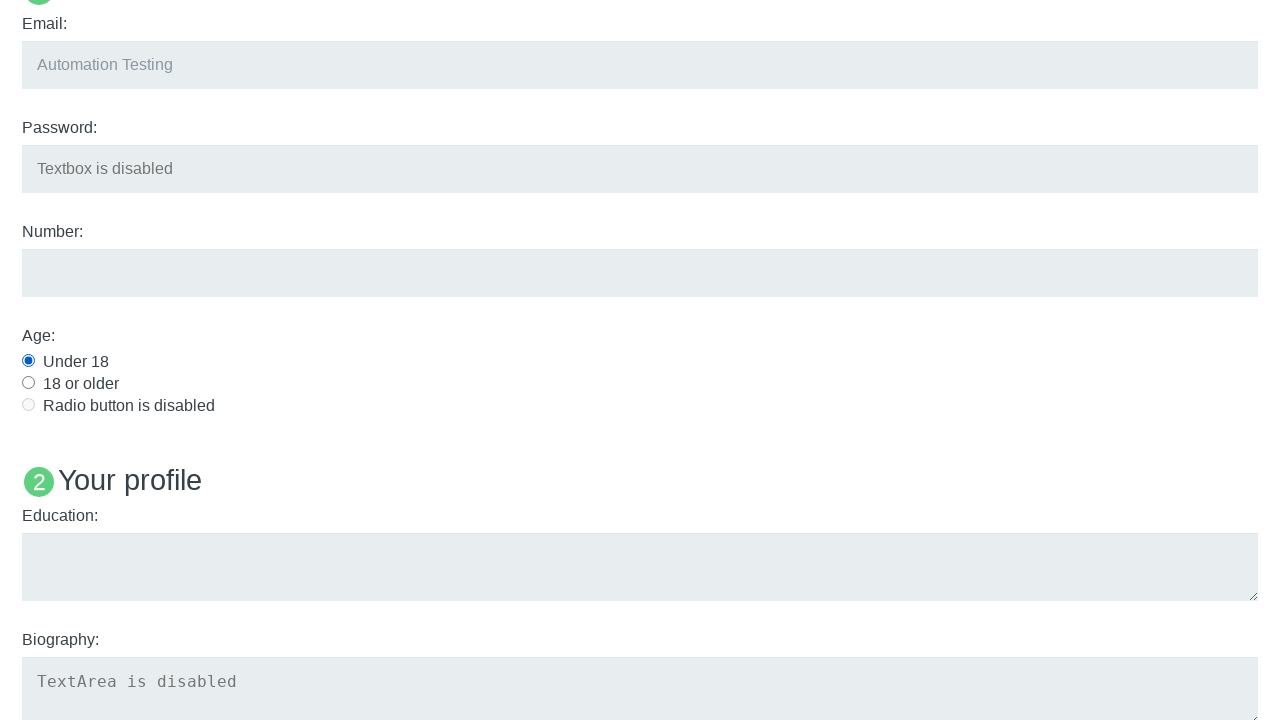

Education textarea is enabled and filled with 'Automation Testing' on #edu
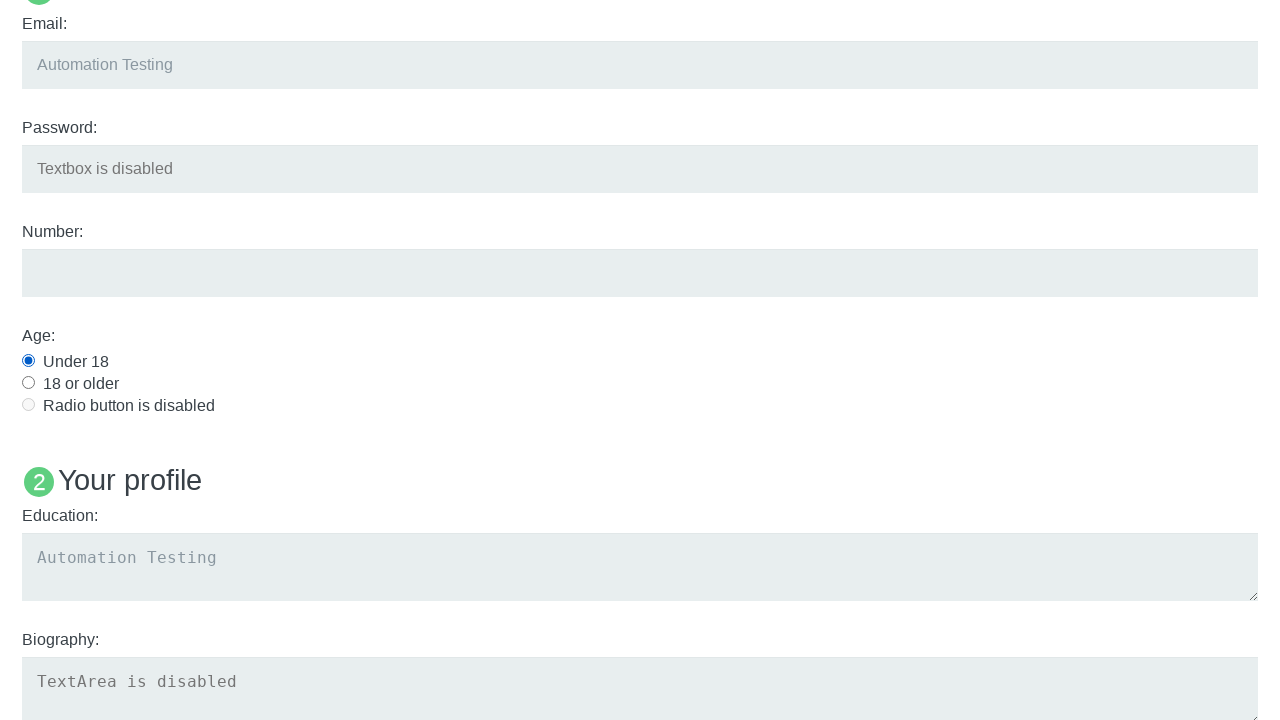

Job role 1 label is verified to be enabled
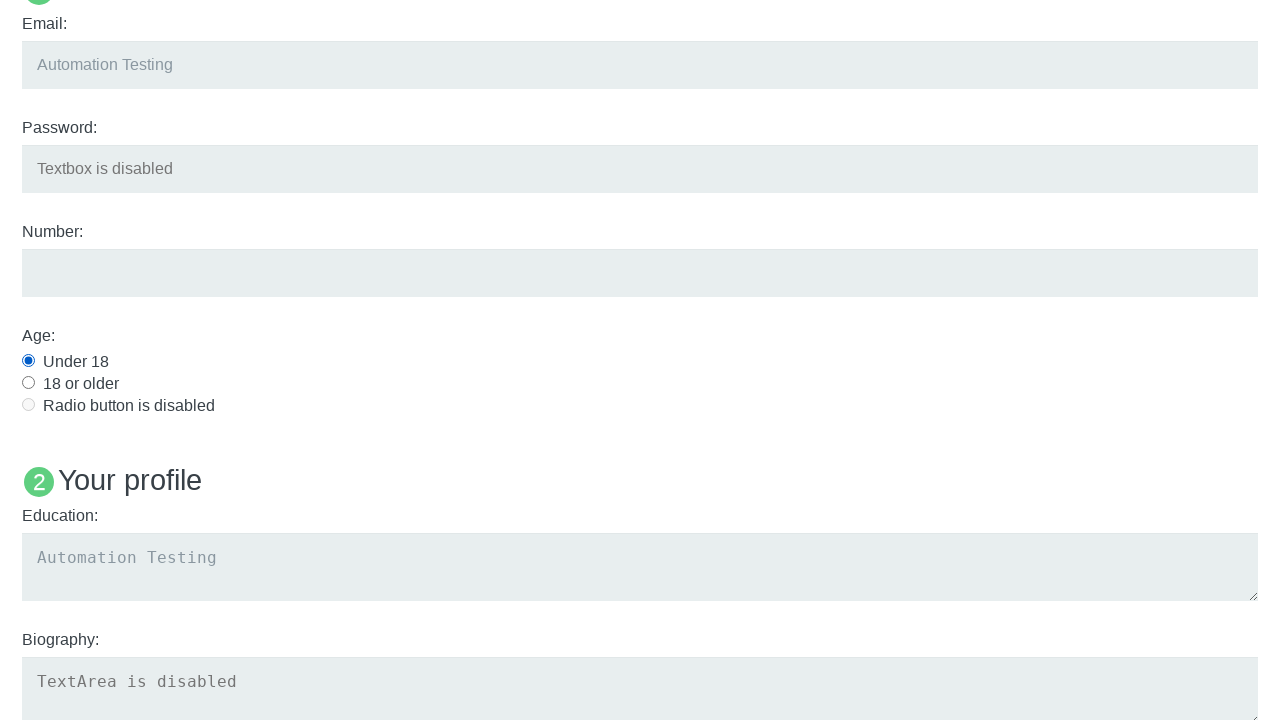

Interests label is verified to be enabled
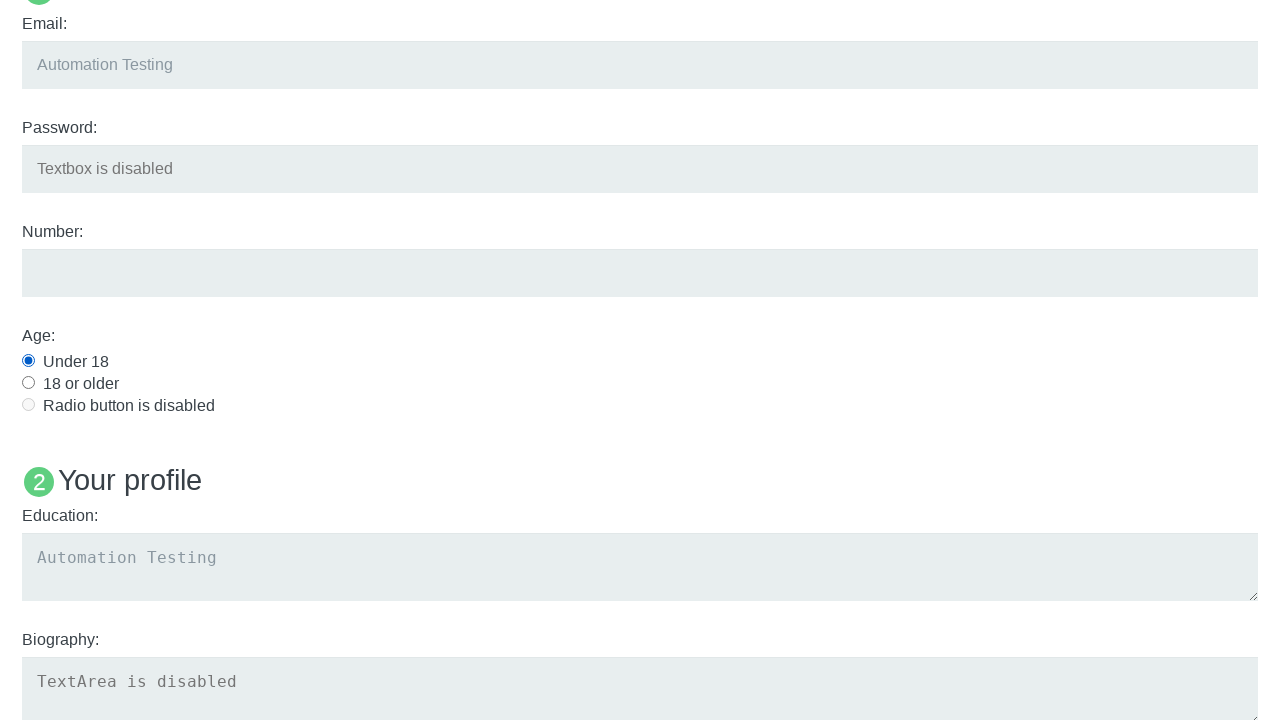

Job3 dropdown is verified to be disabled
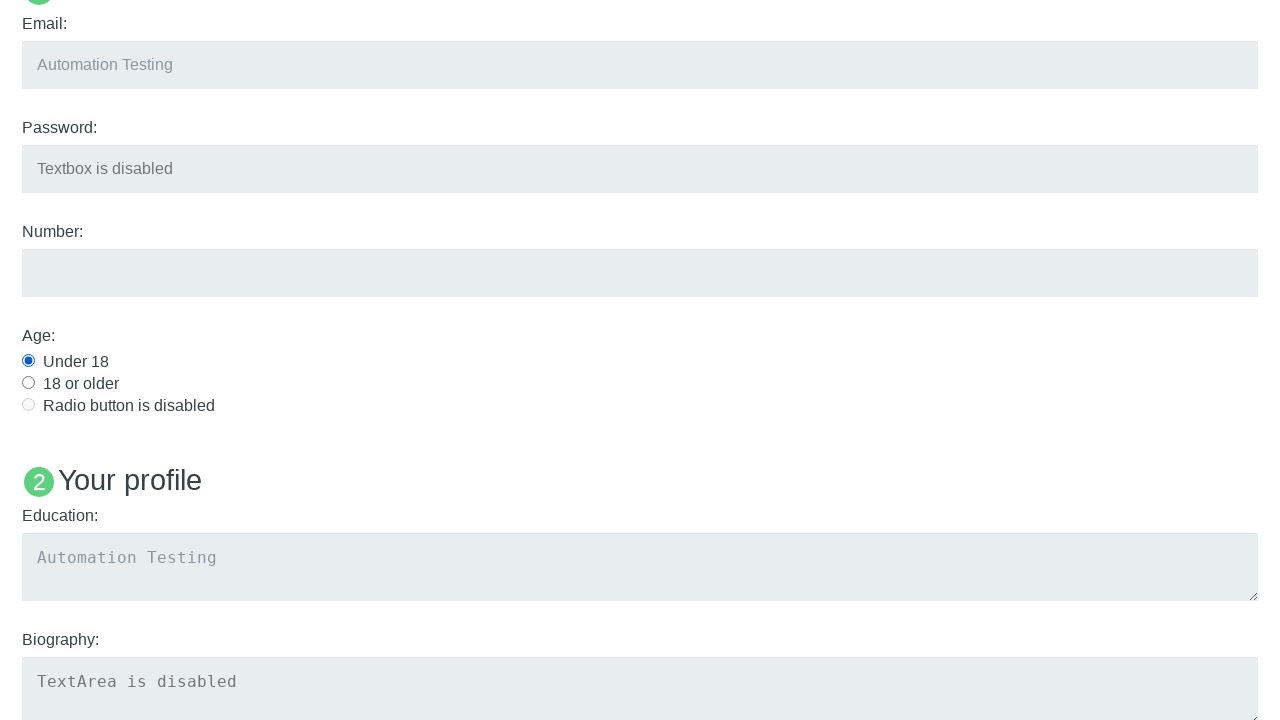

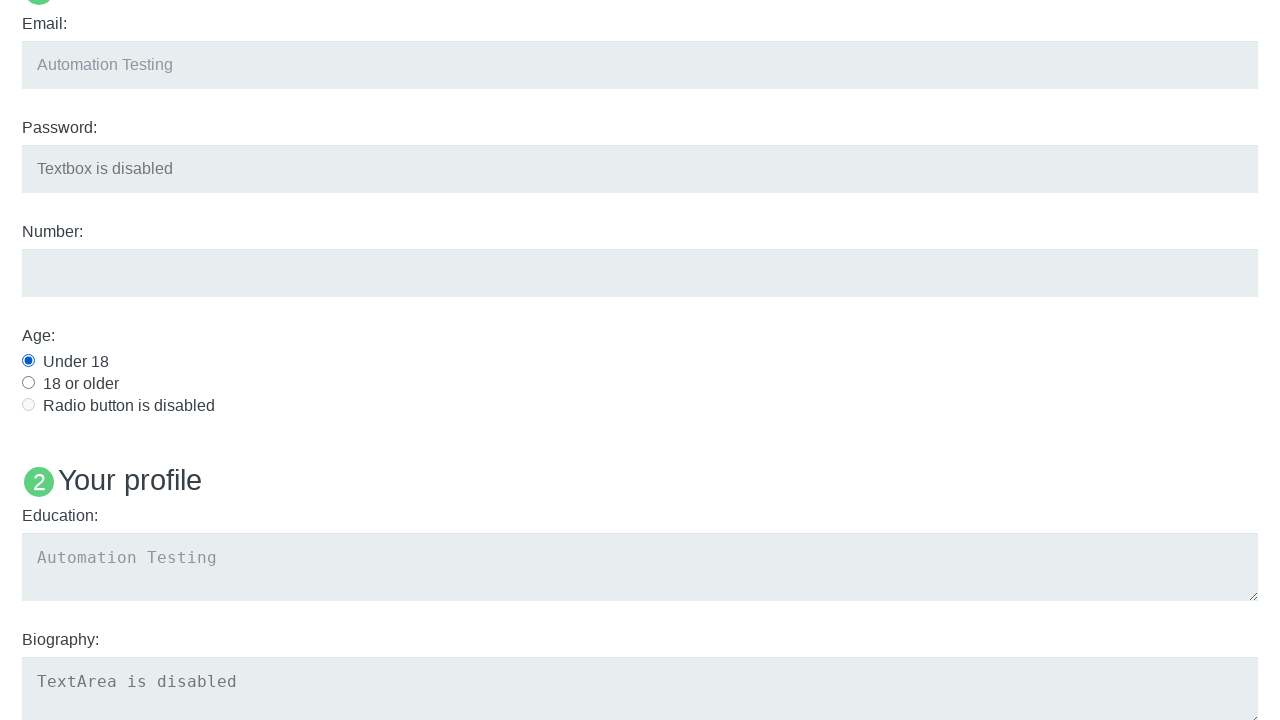